Navigates to a simple form task page and clicks the submit button without filling any form fields

Starting URL: http://suninjuly.github.io/simple_form_find_task.html

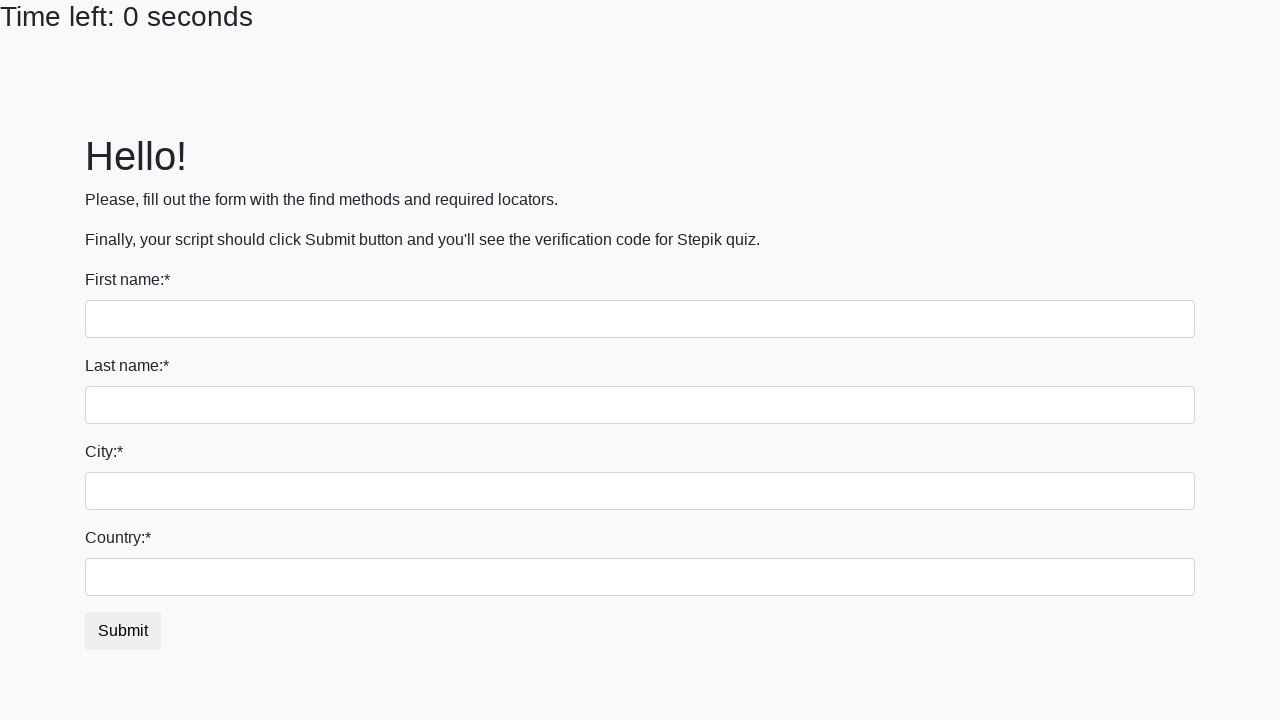

Clicked submit button without filling any form fields at (123, 631) on button.btn
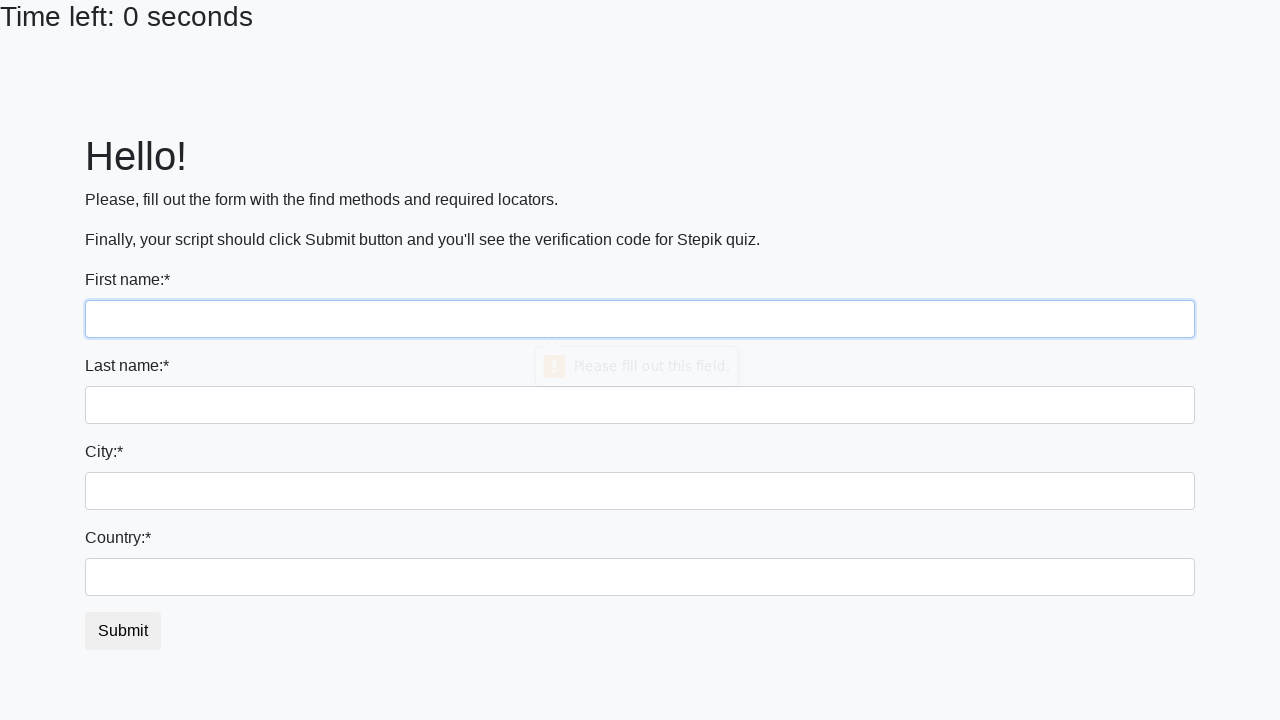

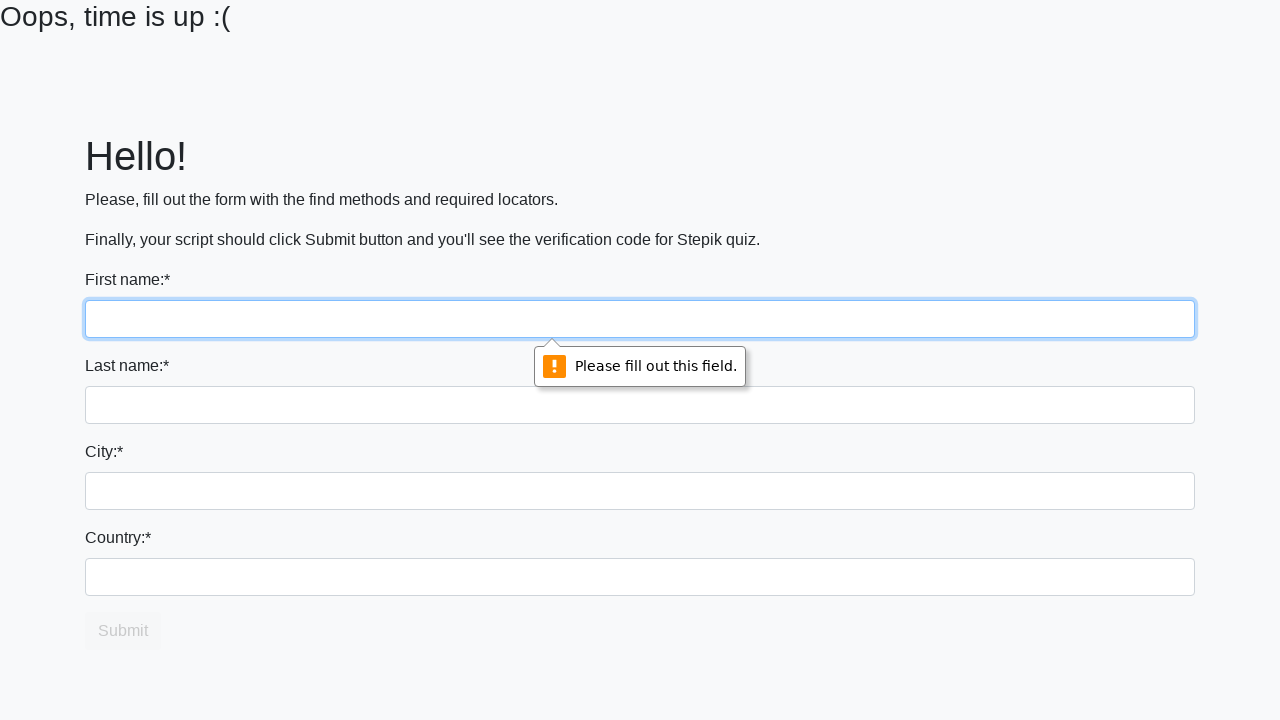